Tests drag and drop functionality by dragging a column header (Category) and dropping it onto another column header (Name) to reorder table columns

Starting URL: https://leafground.com/drag.xhtml

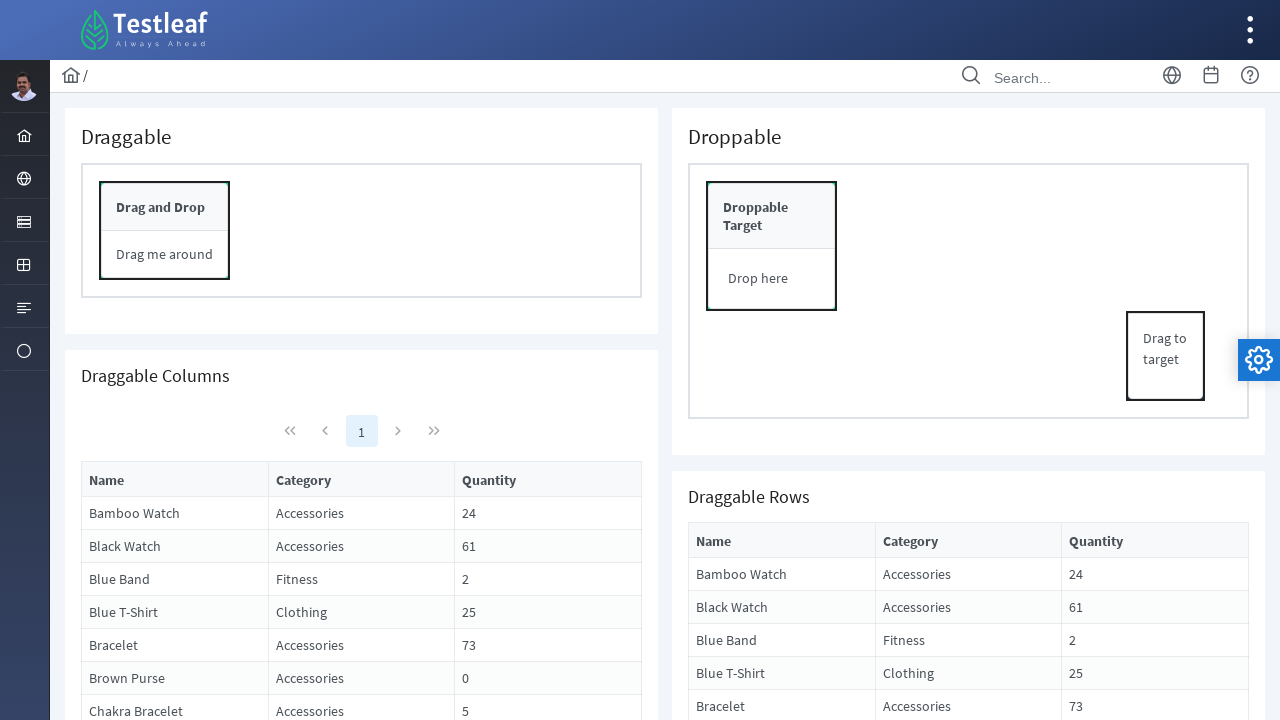

Located Category column header element
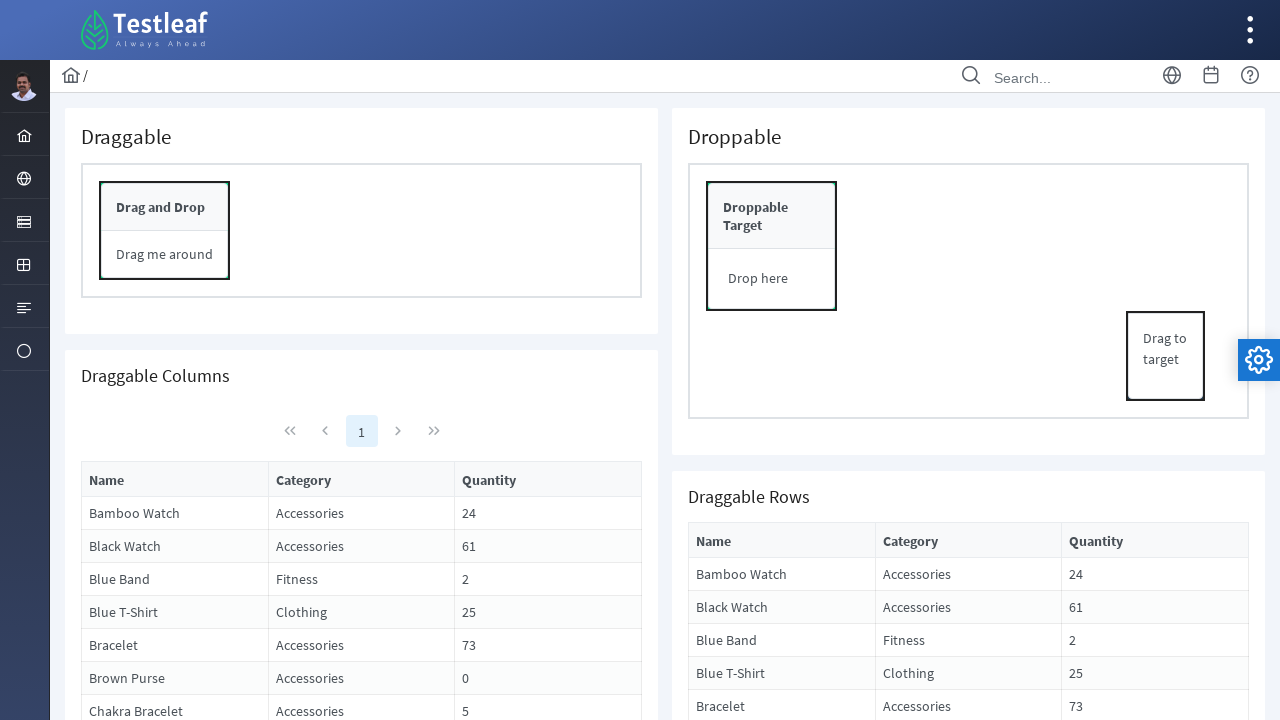

Located Name column header element
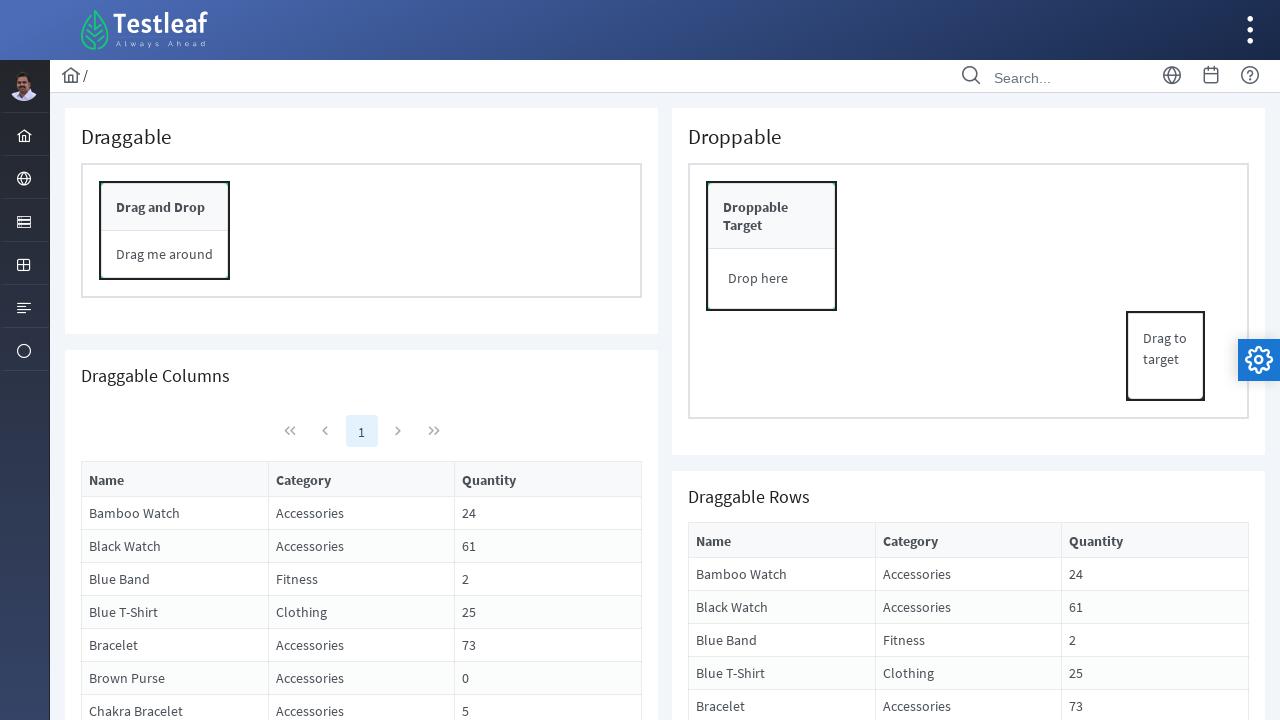

Dragged Category column header and dropped it onto Name column header to reorder columns at (106, 480)
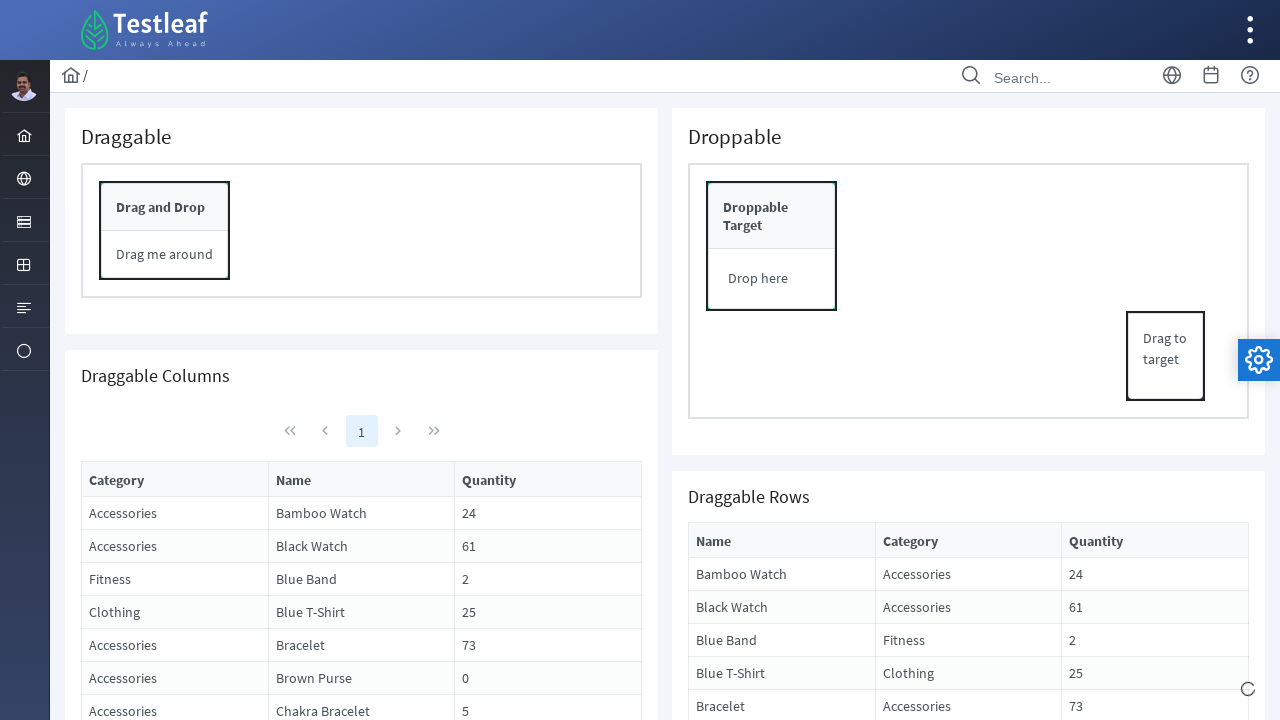

Waited for column reordering animation to complete
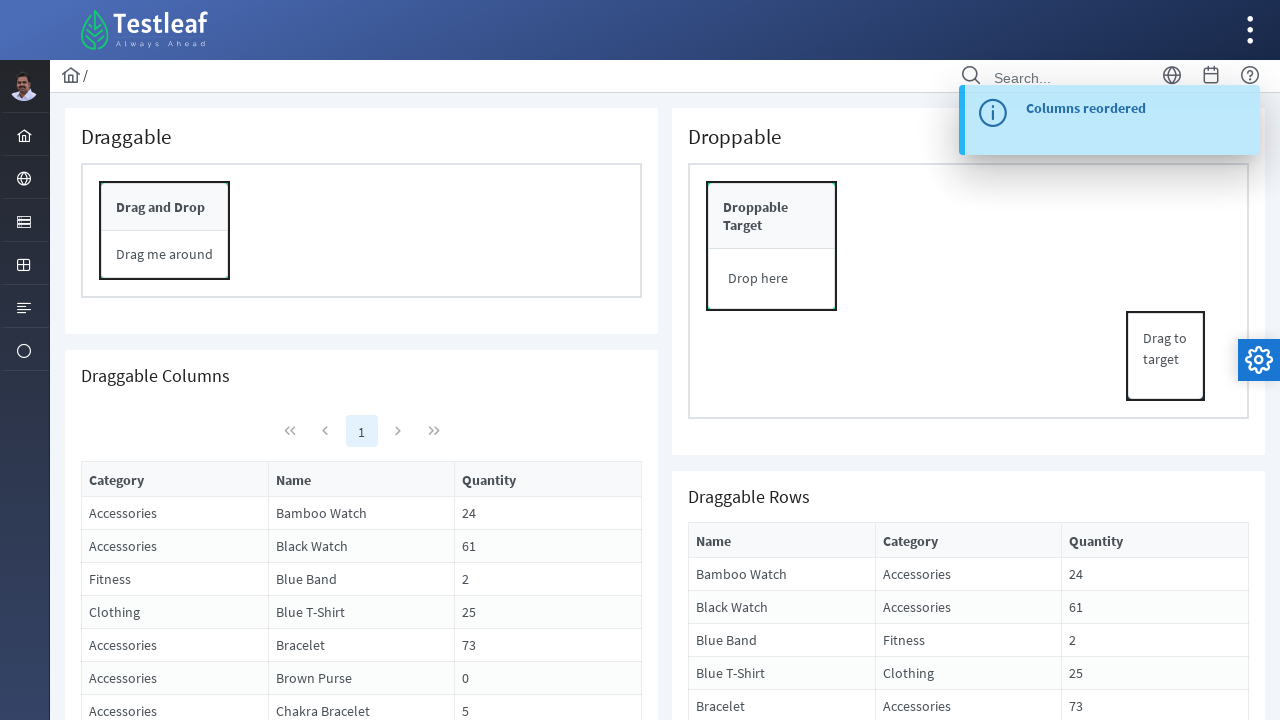

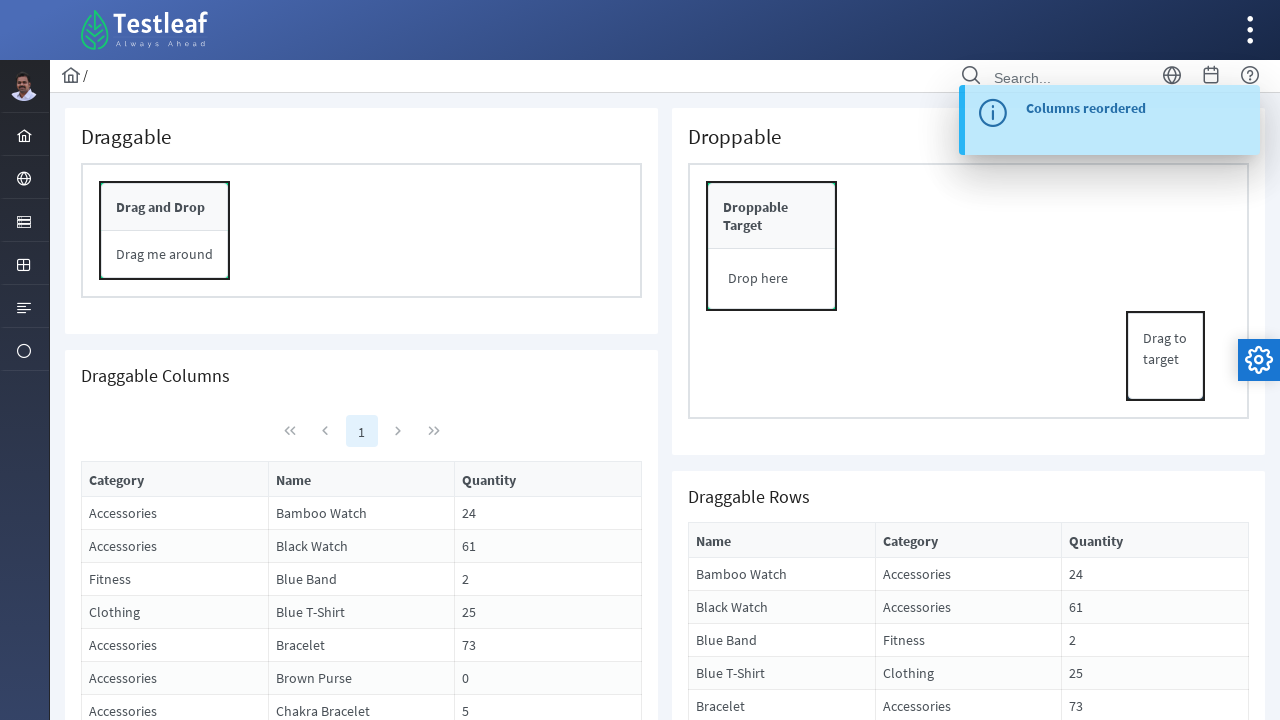